Tests JavaScript alert handling by clicking a prompt button, entering text into the alert, and verifying the result message

Starting URL: https://the-internet.herokuapp.com/javascript_alerts

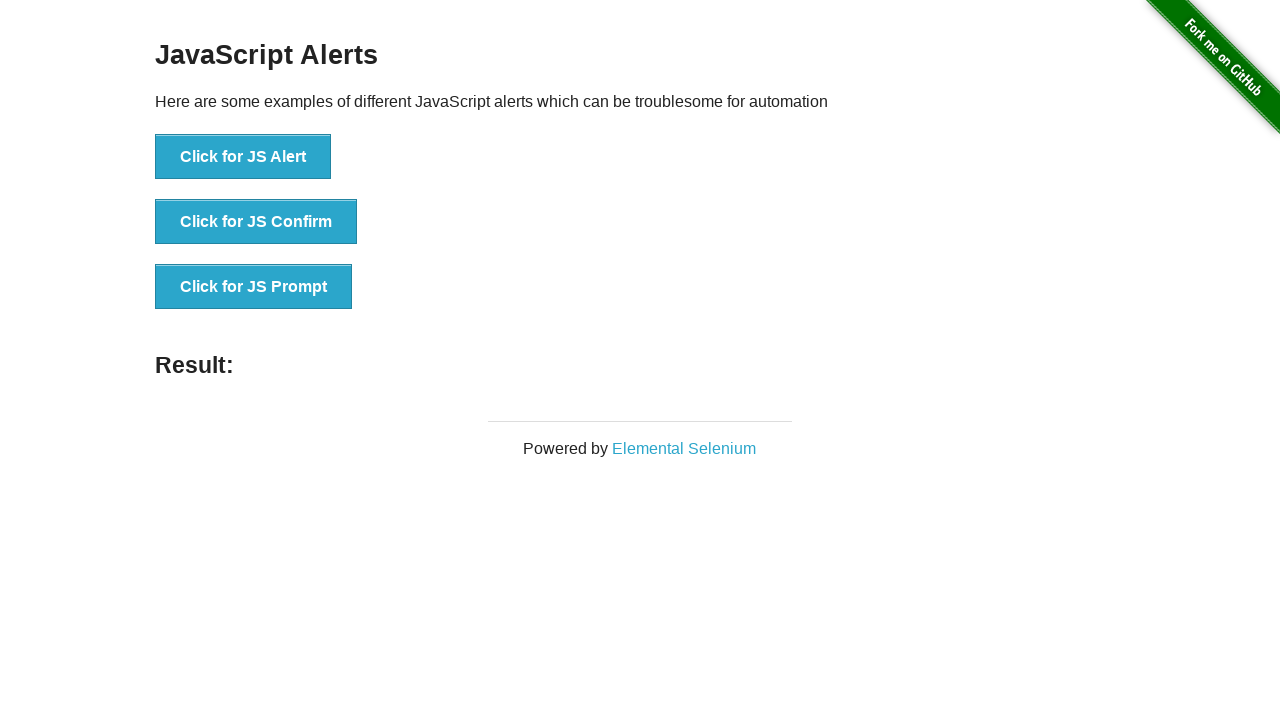

Clicked the JavaScript prompt button at (254, 287) on //button[@onclick="jsPrompt()"]
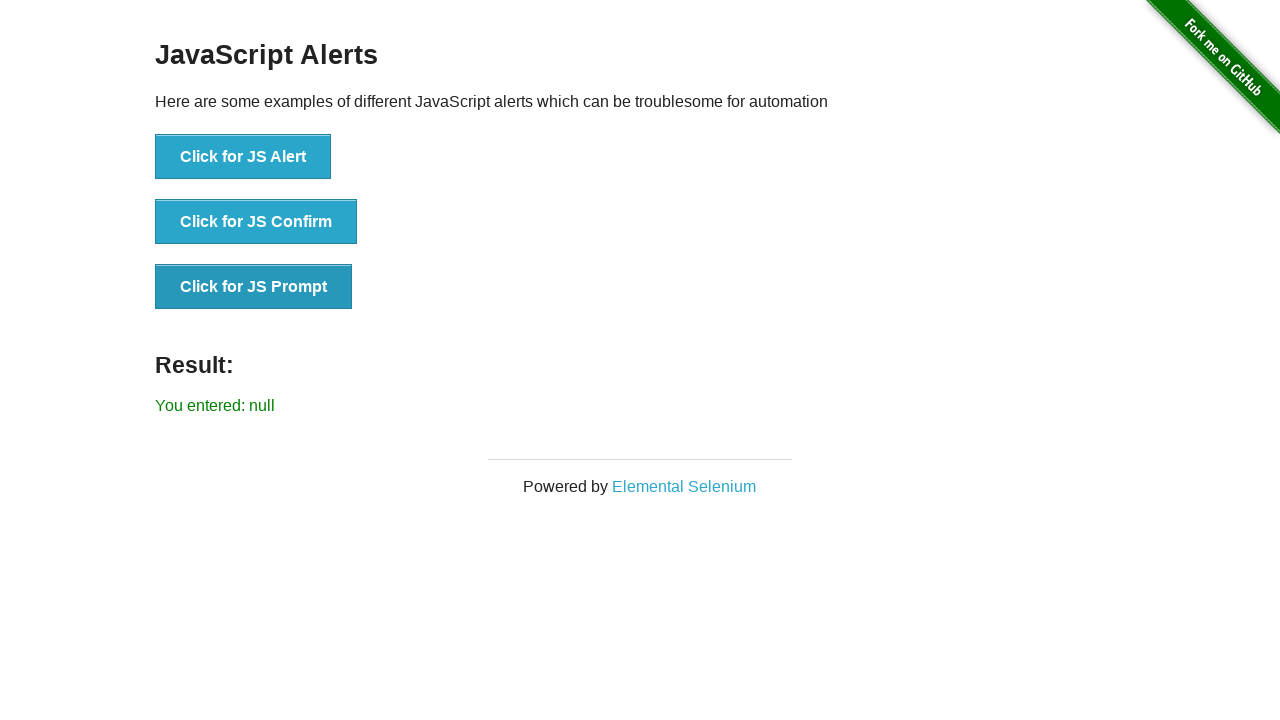

Set up dialog handler to accept prompt with text 'Akhil'
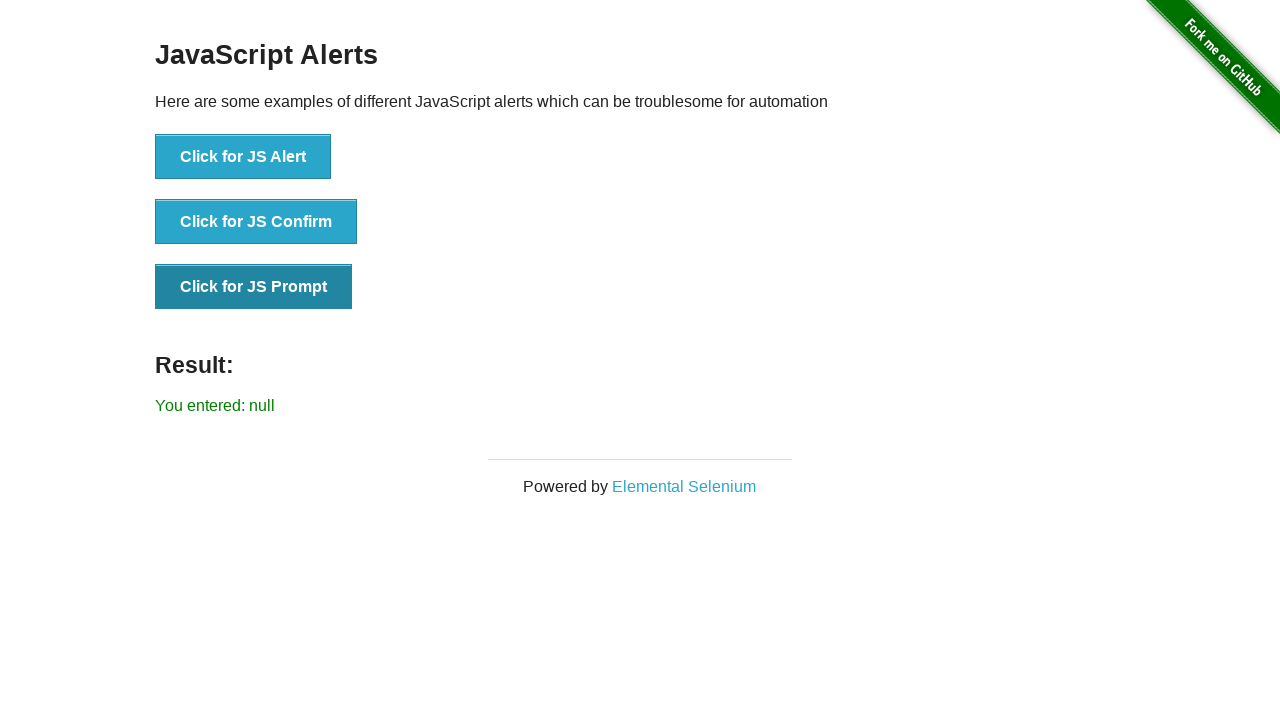

Clicked the prompt button again to trigger the dialog at (254, 287) on //button[@onclick="jsPrompt()"]
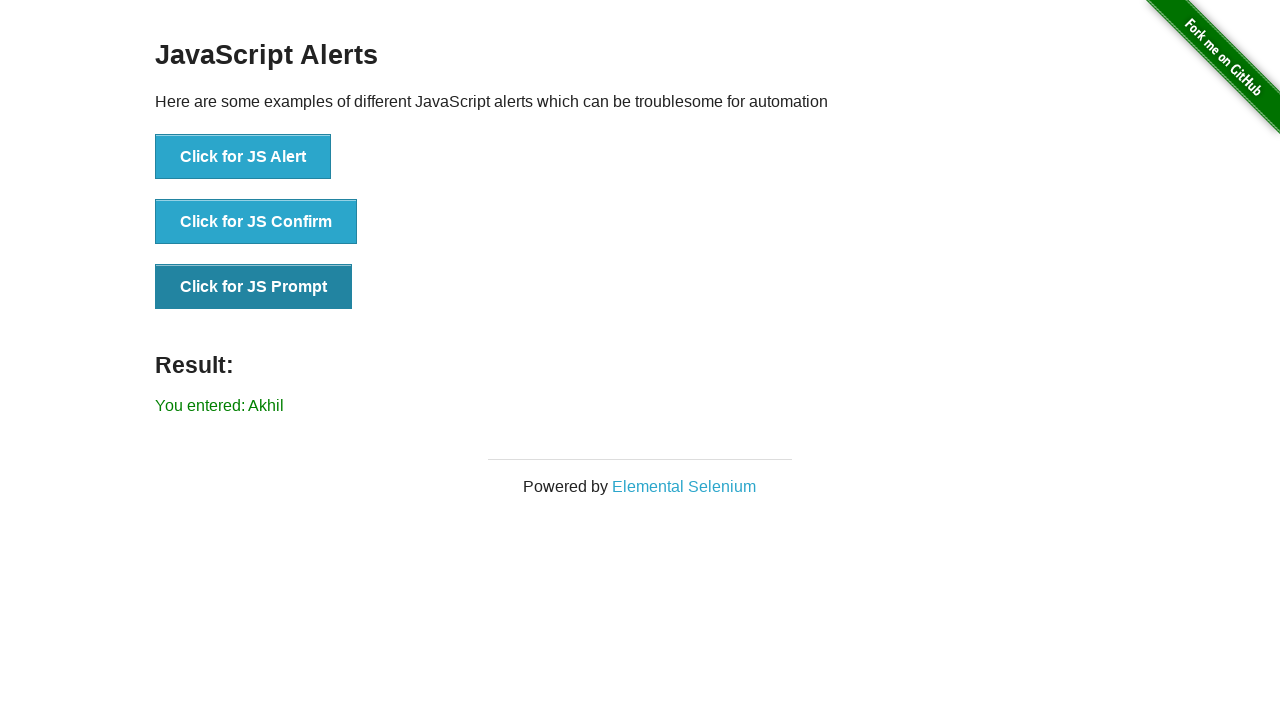

Retrieved the result message text
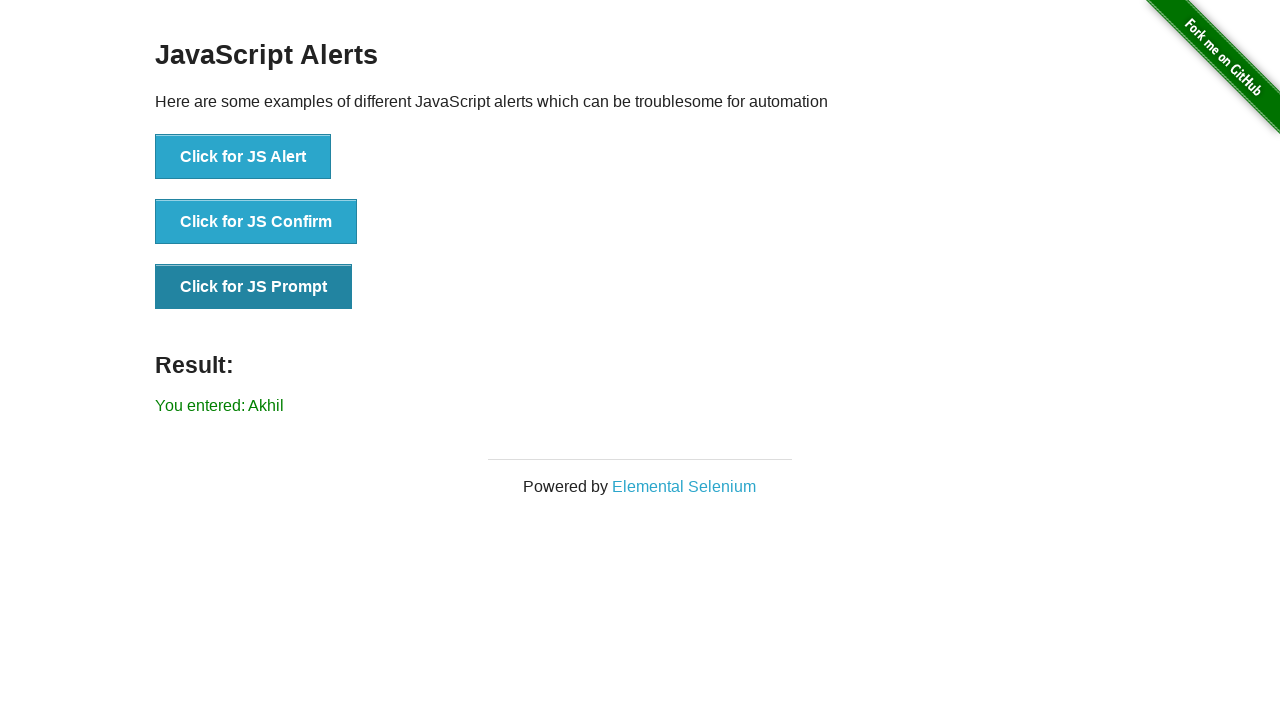

Verified result message equals 'You entered: Akhil'
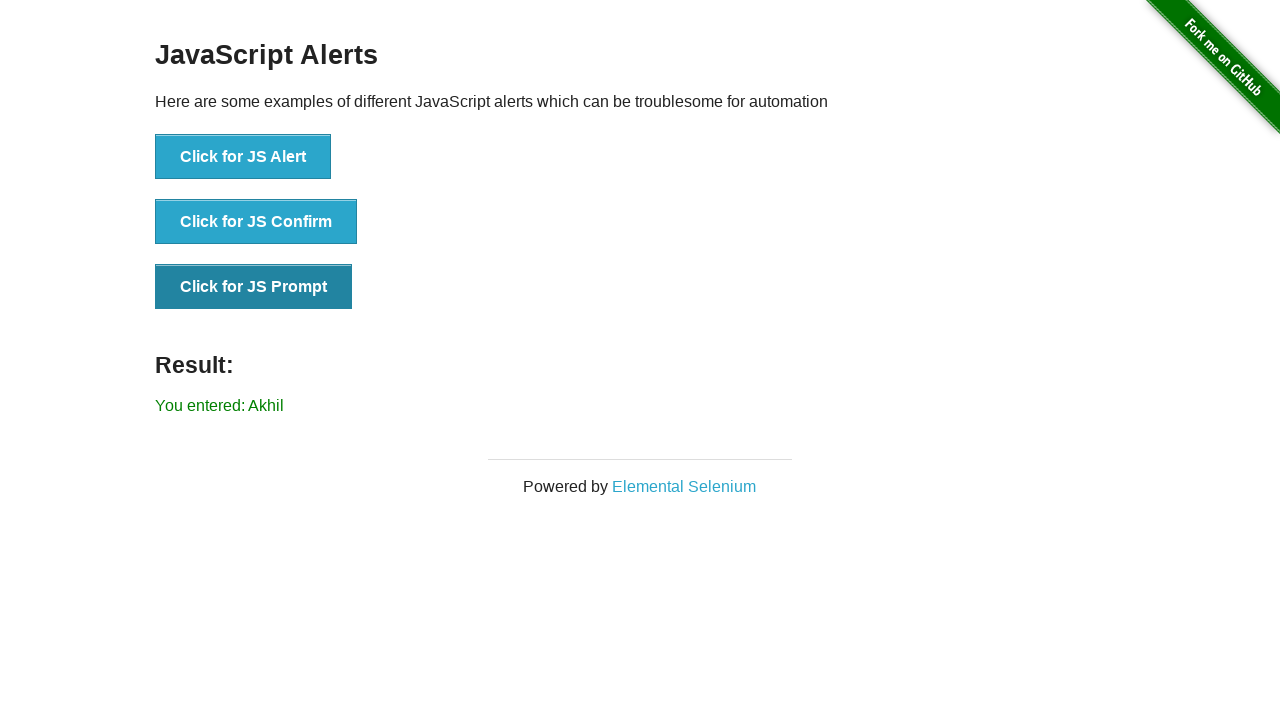

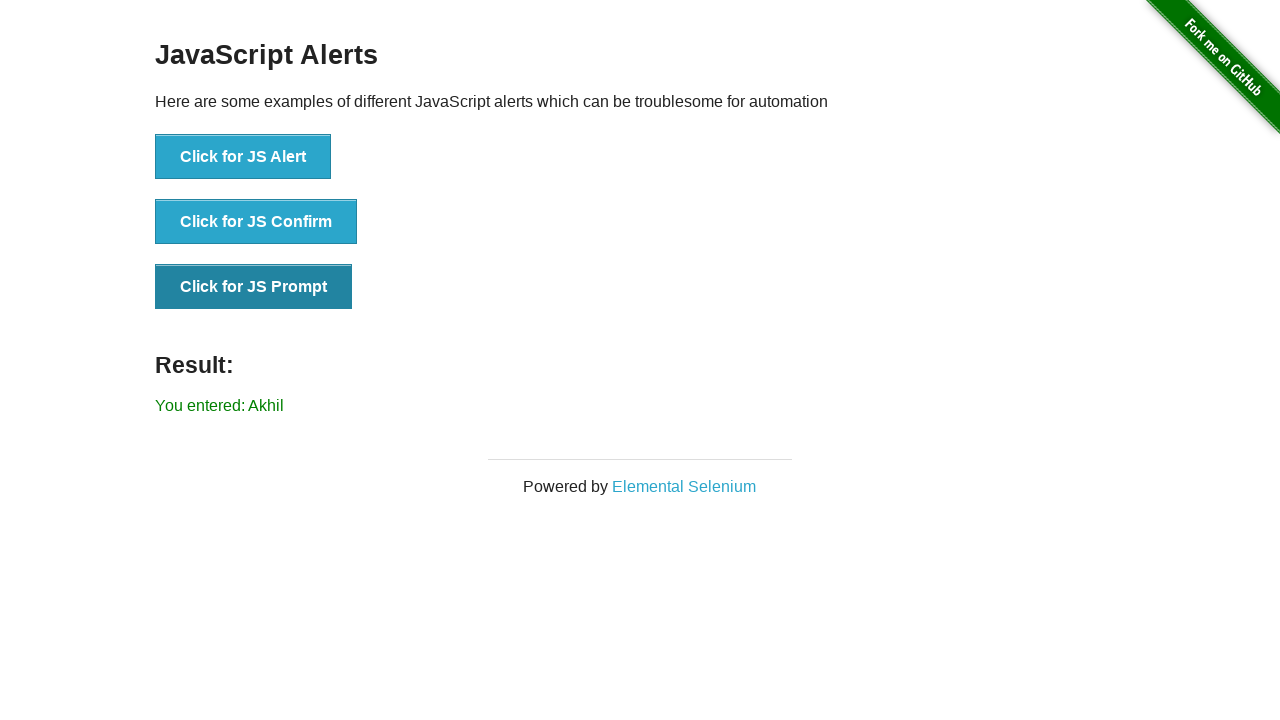